Tests that clicking the "Run and Watch Tests" button displays the correct terminal command "ng test"

Starting URL: https://angular-qa-recruitment-app.netlify.app/

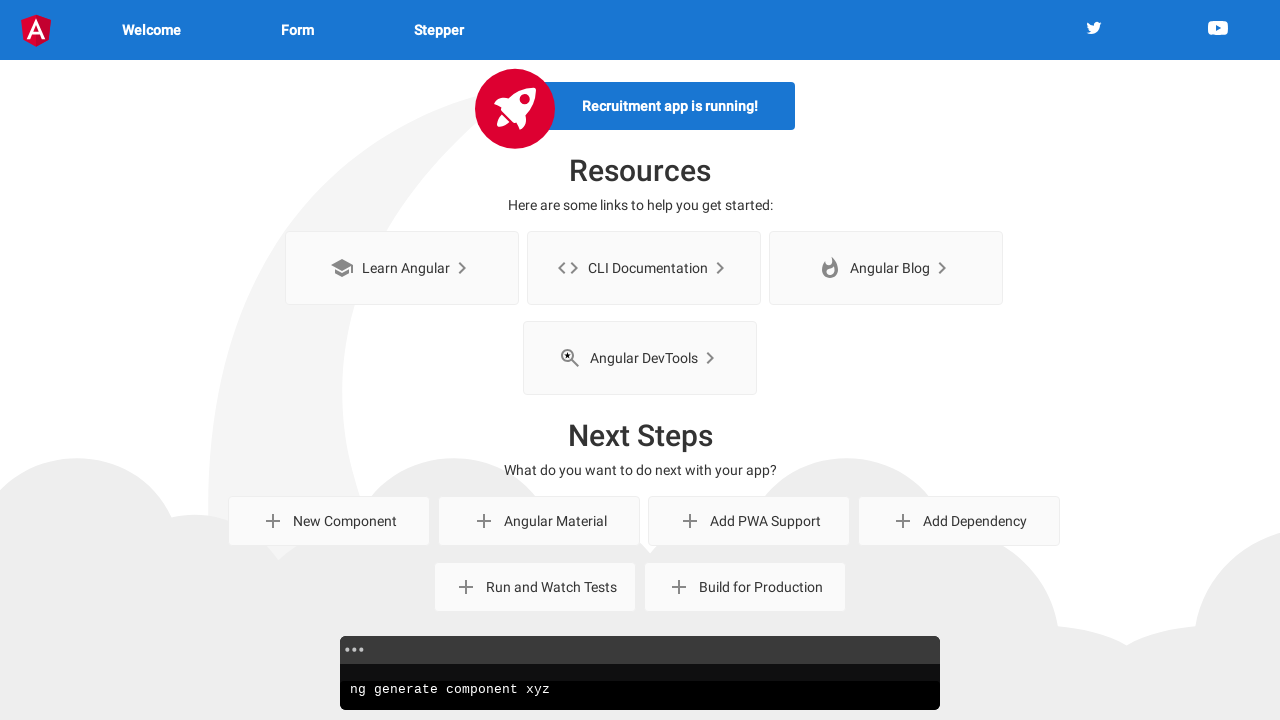

Clicked 'Run and Watch Tests' button at (535, 587) on internal:role=button[name="Run and Watch Tests"i]
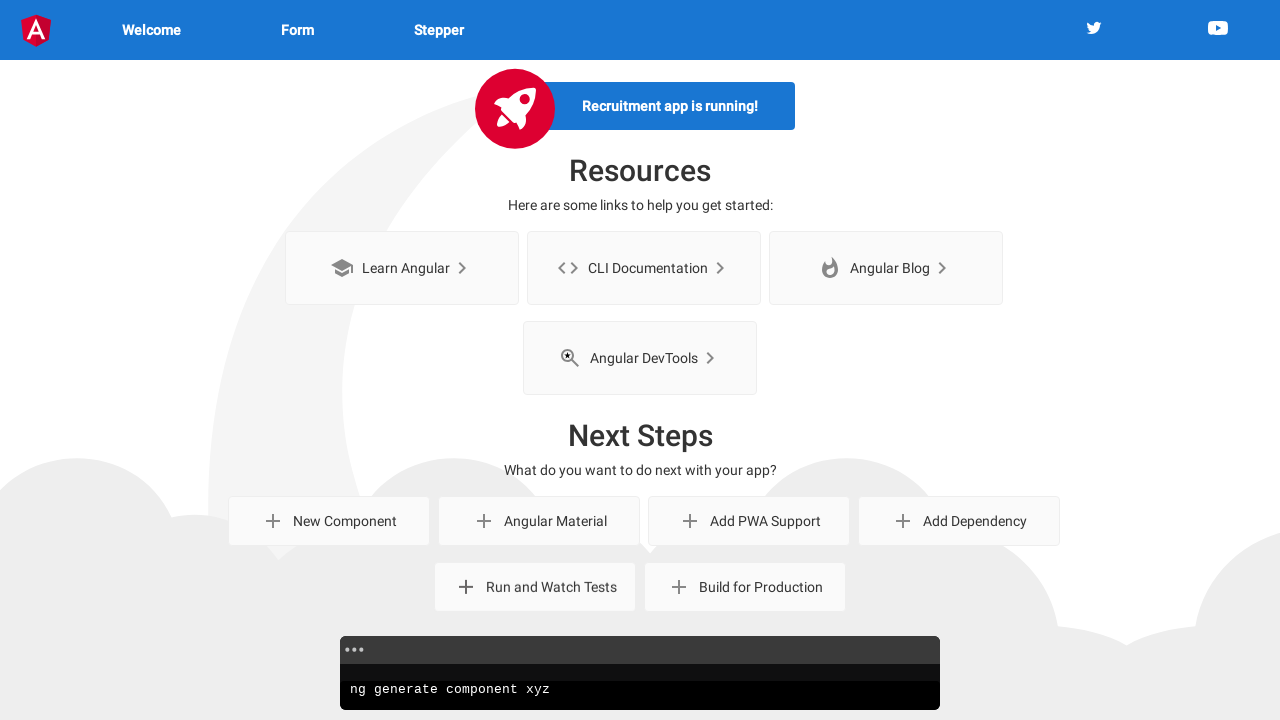

Terminal element loaded and is visible
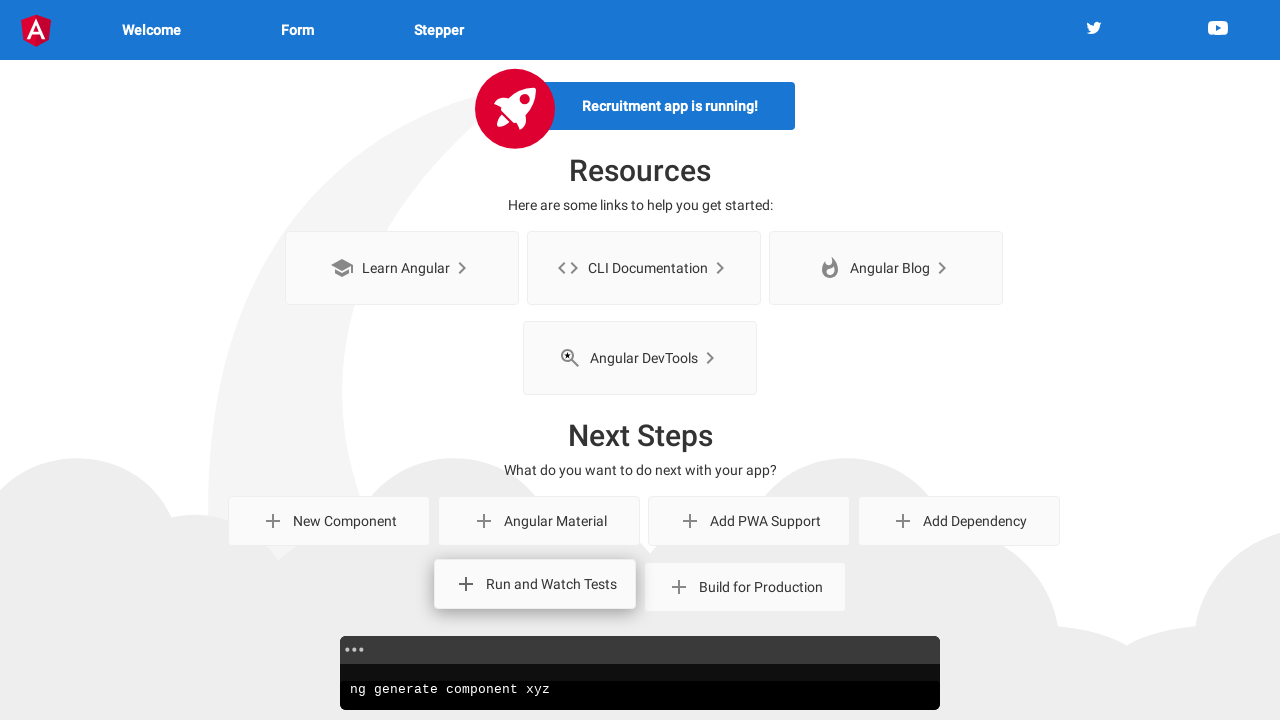

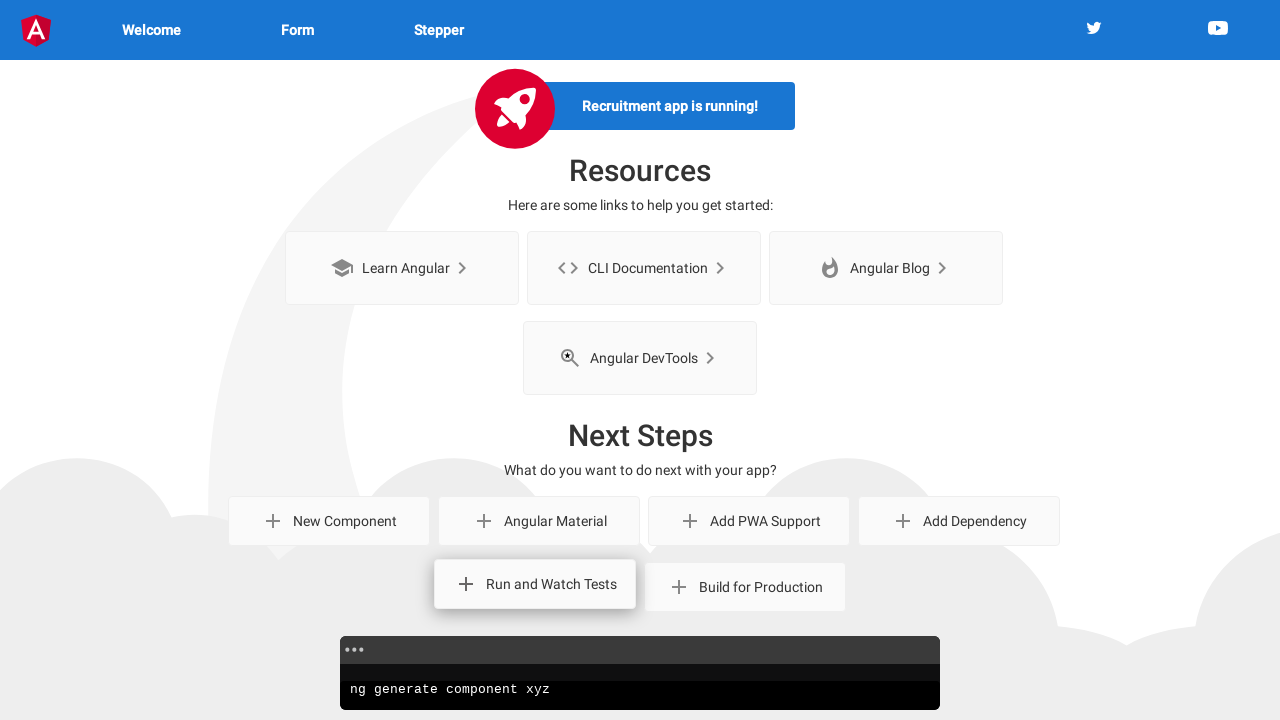